Tests dropdown functionality on a calorie calculator by selecting different activity levels through various selection methods (by index and by value)

Starting URL: https://www.calculator.net/calorie-calculator.html

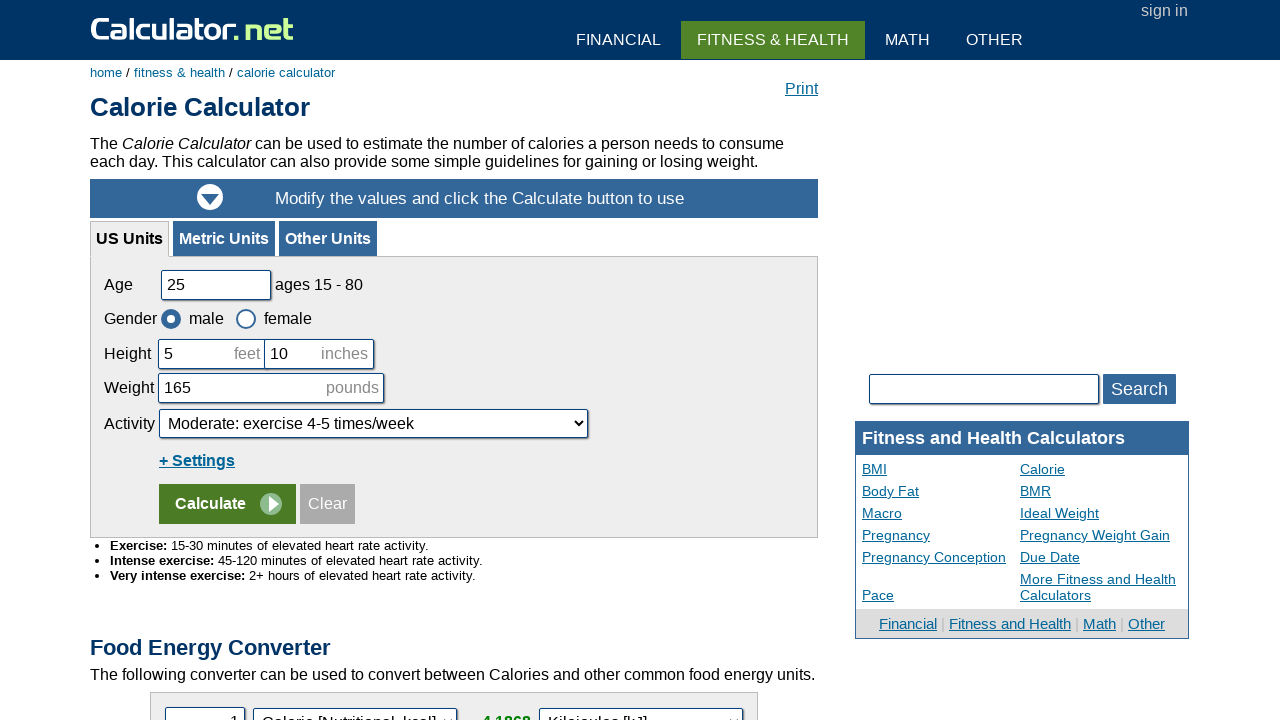

Located the activity level dropdown element
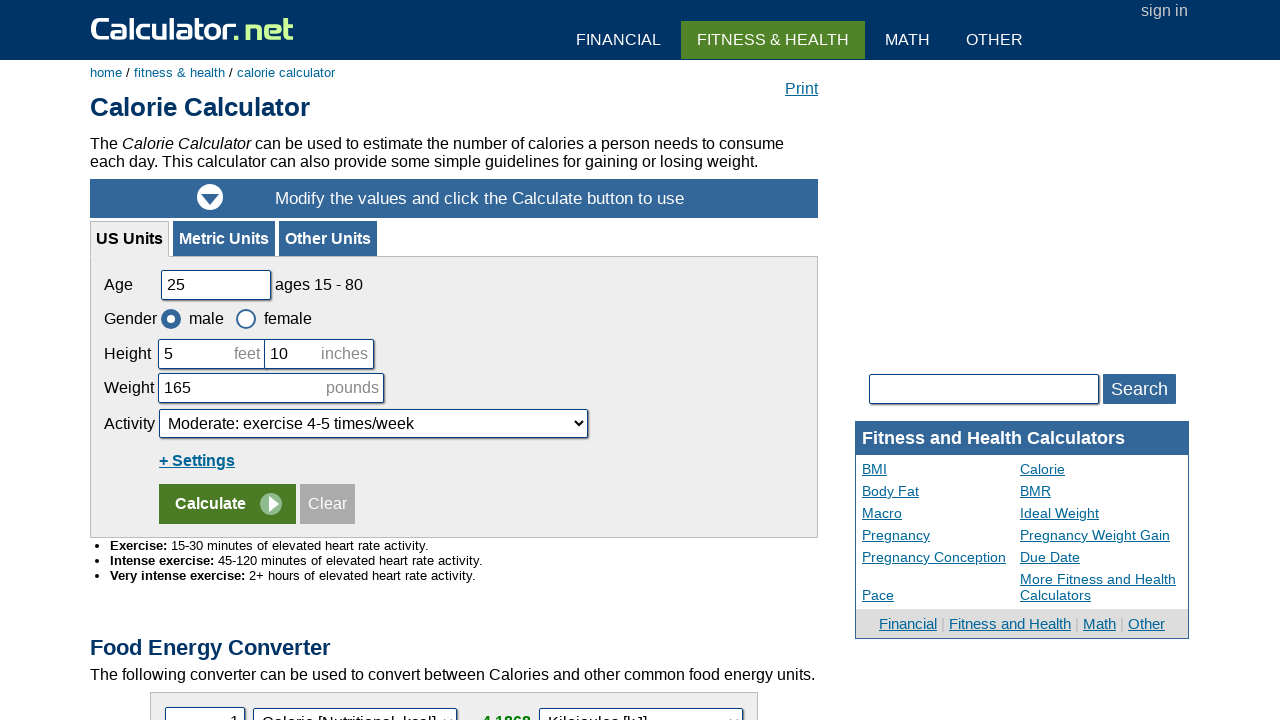

Selected Basal Metabolic Rate from activity dropdown by index 0 on #cactivity
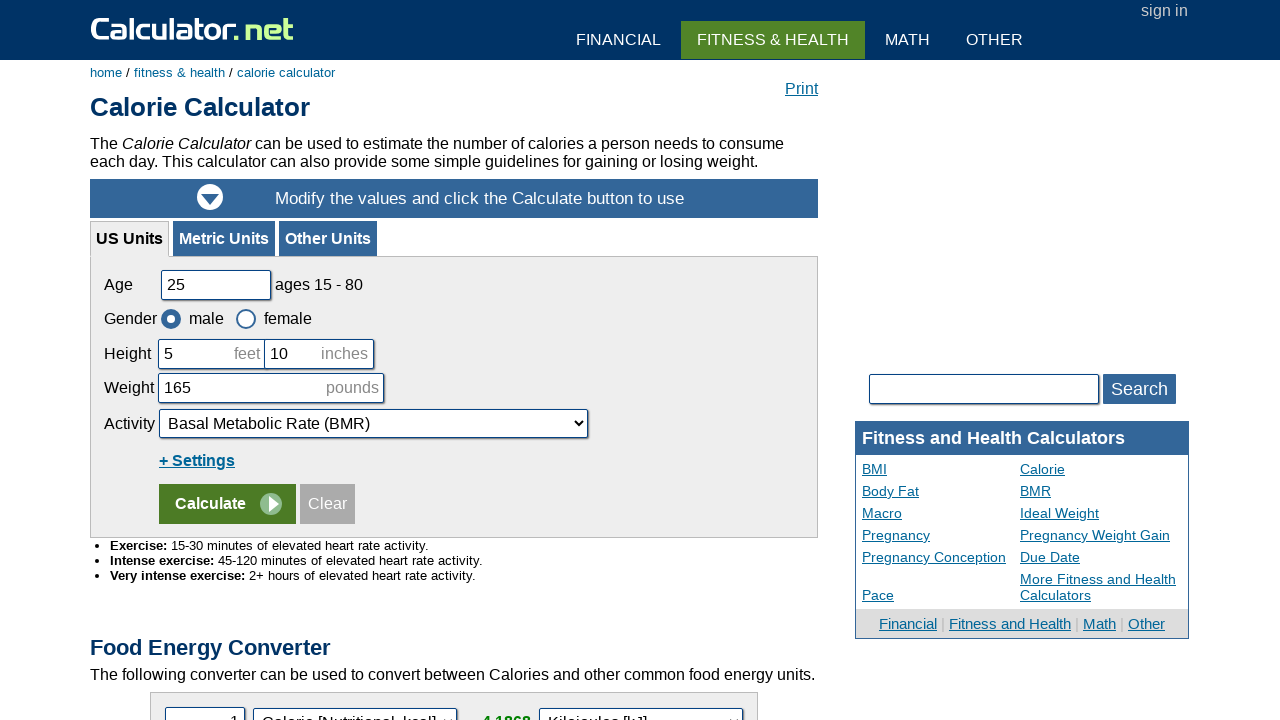

Selected Lightly active activity level by value 1.55 on #cactivity
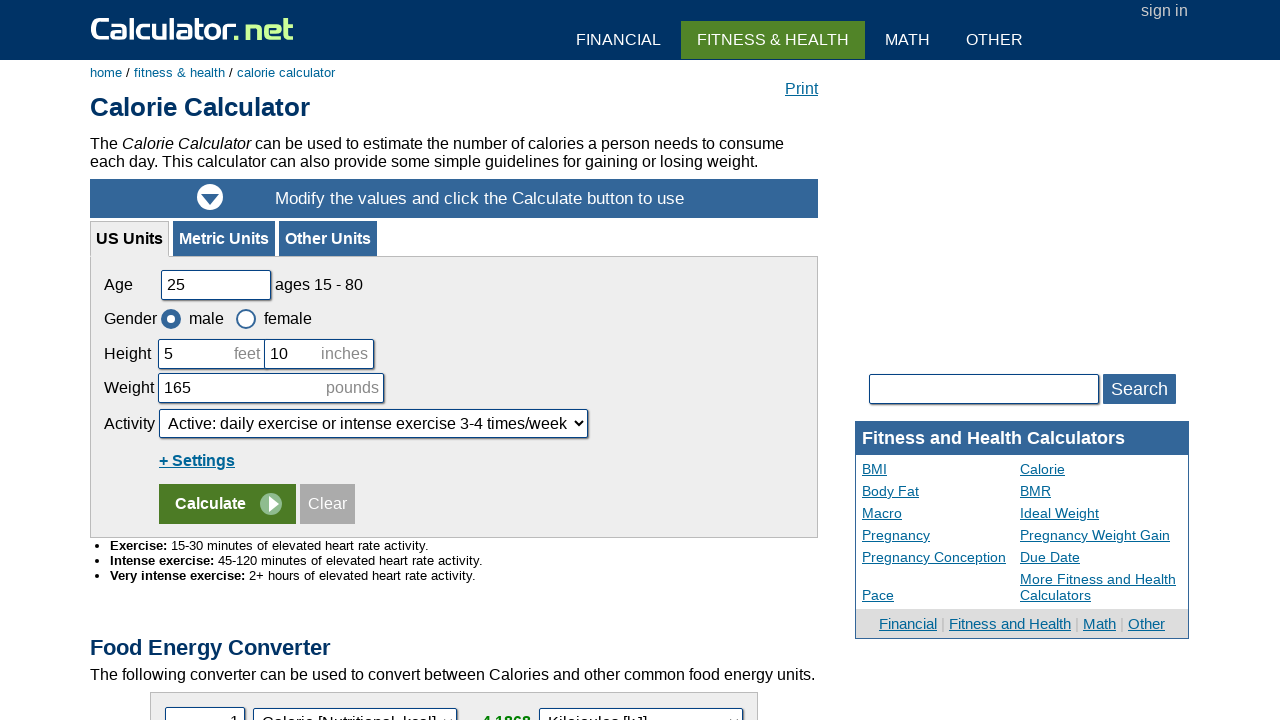

Selected Very active activity level by value 1.9 on #cactivity
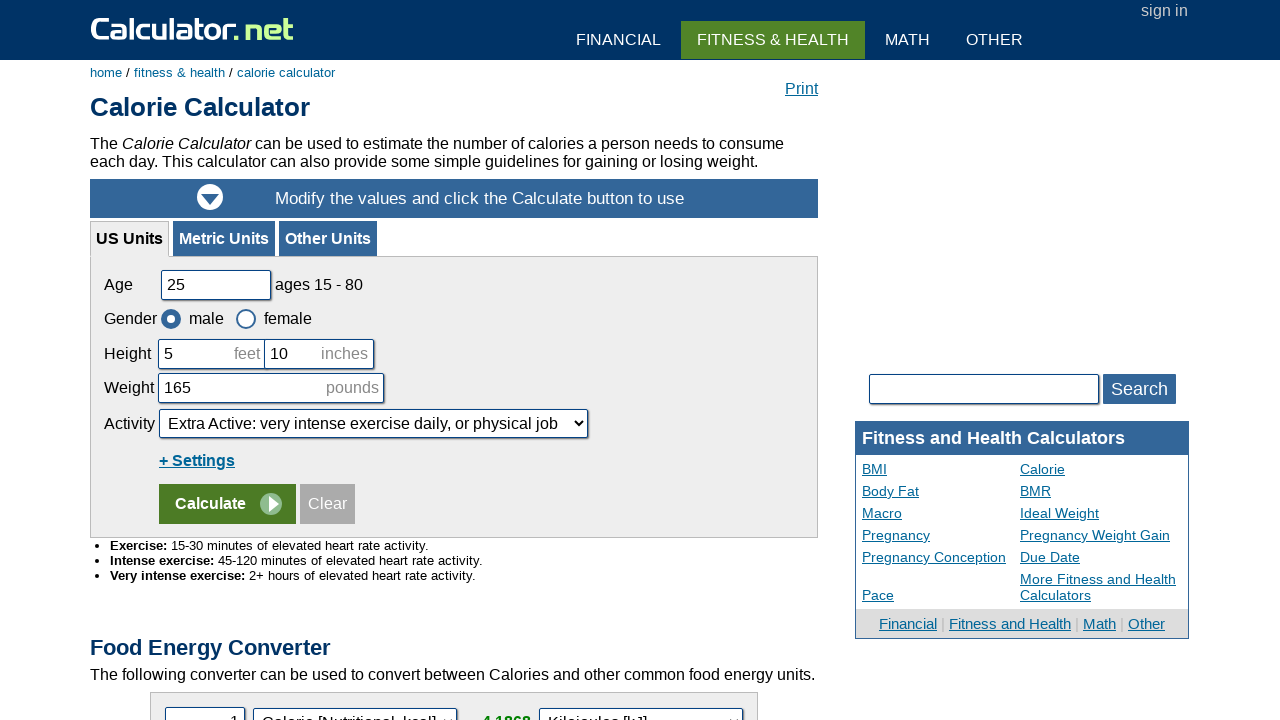

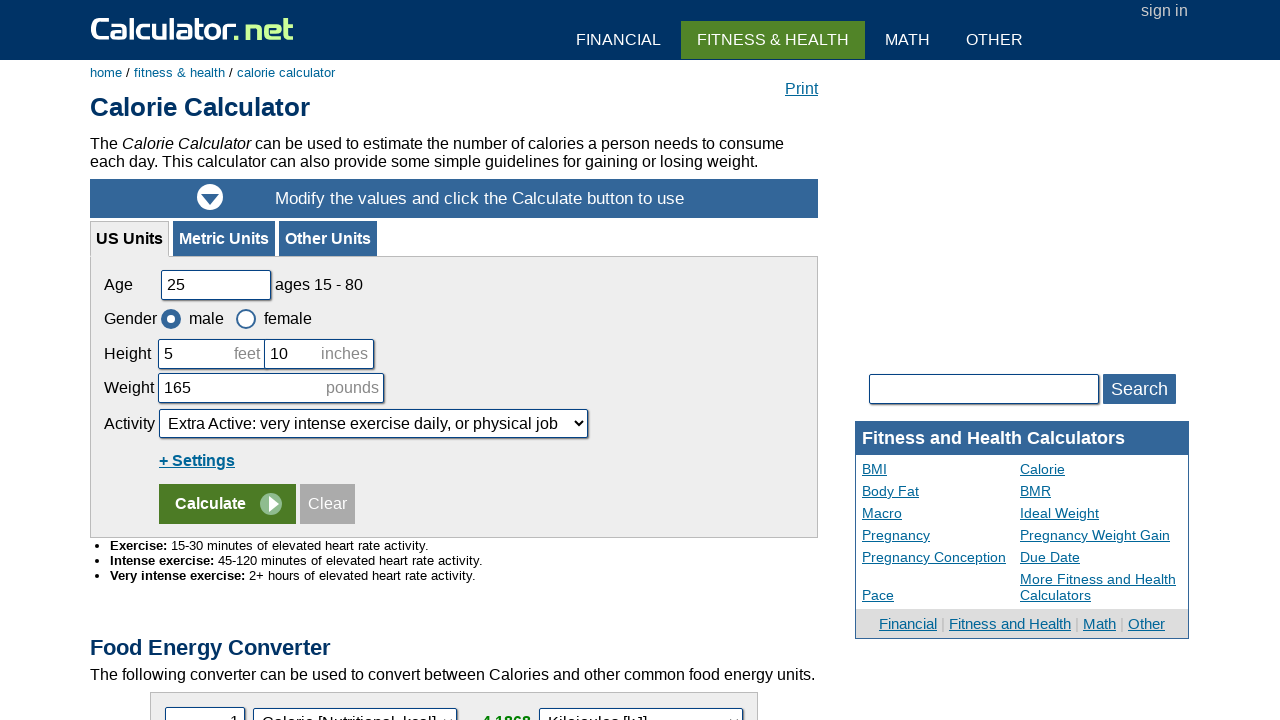